Tests horizontal scrolling within a frame by navigating to the UI Testing Concepts section, accessing the Within The Frame horizontal scroll demo, switching to the frame, and scrolling.

Starting URL: https://demoapps.qspiders.com/

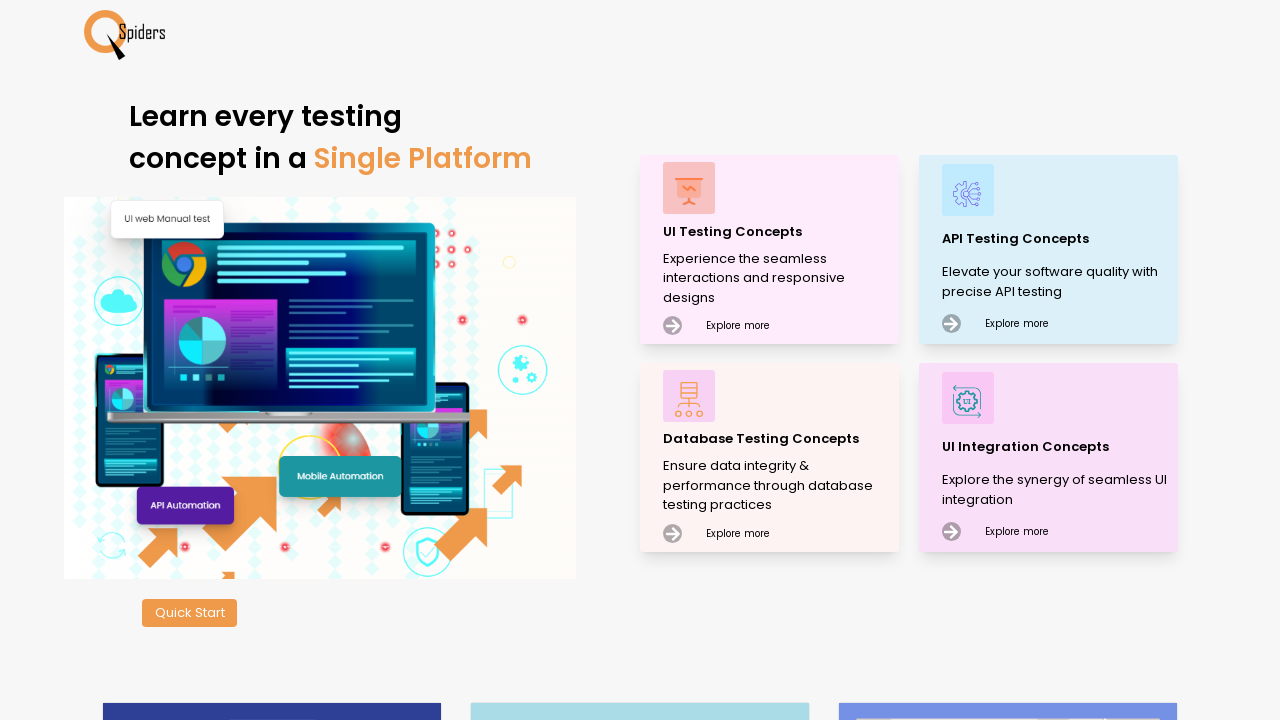

Clicked on UI Testing Concepts at (778, 232) on xpath=//p[text()='UI Testing Concepts']
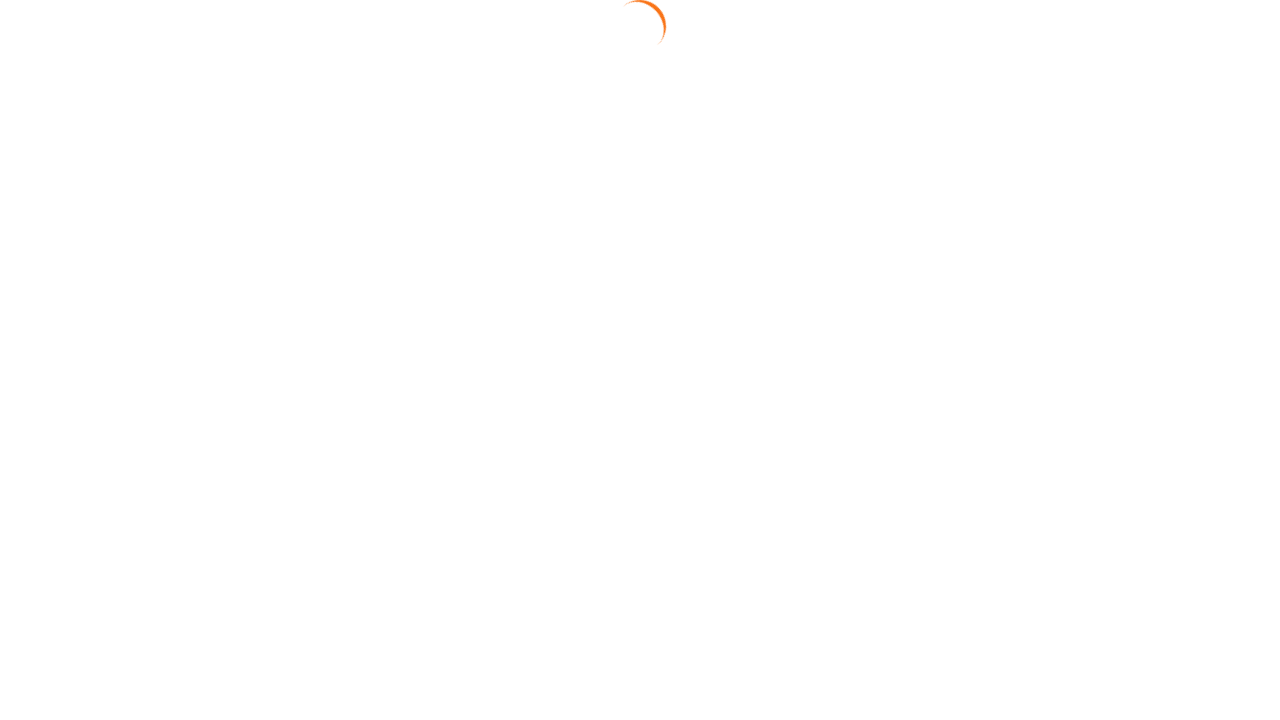

Clicked on first Scroll section at (36, 579) on (//section[text()='Scroll'])[1]
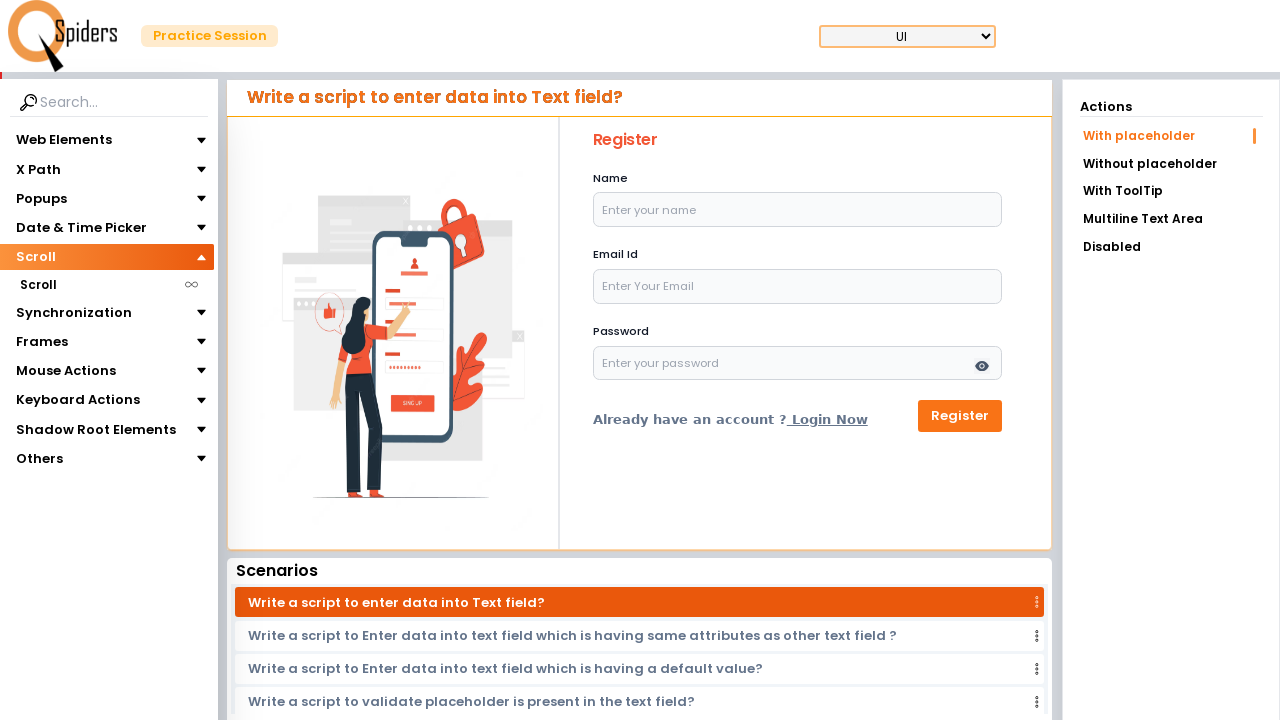

Clicked on second Scroll section at (38, 285) on (//section[text()='Scroll'])[2]
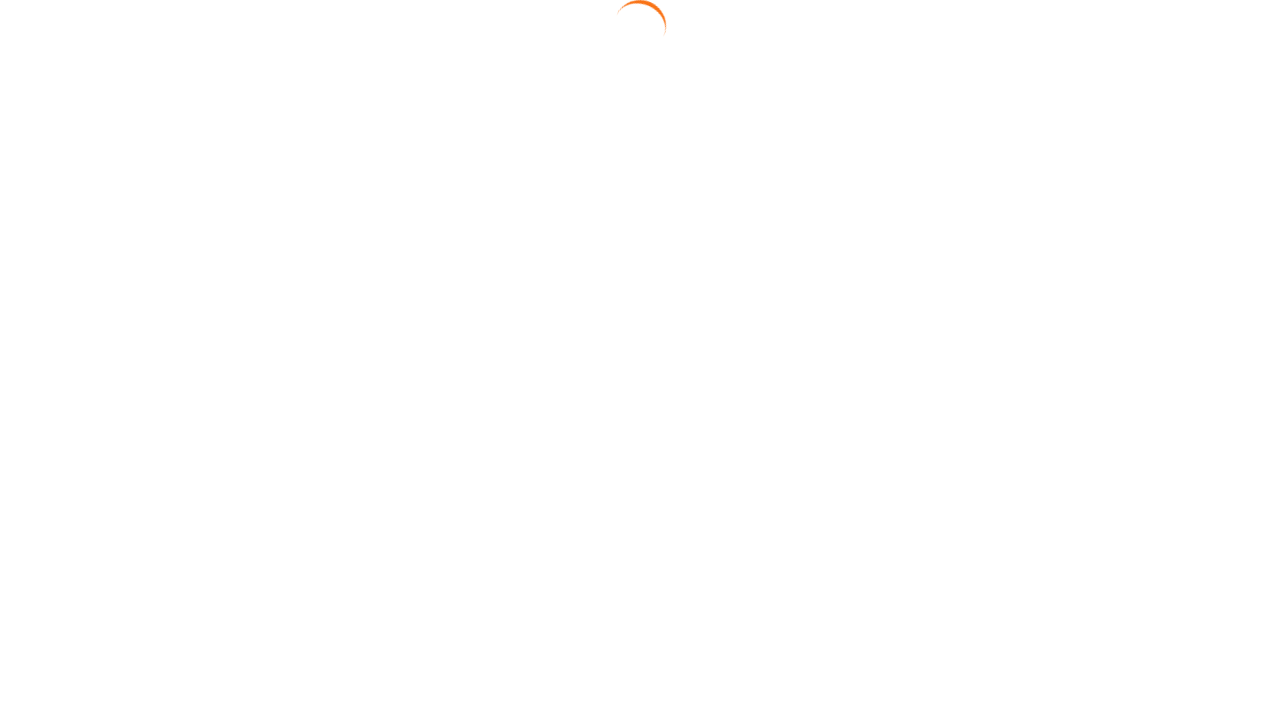

Clicked on Within The Frame section at (1135, 249) on xpath=//section[text()='Within The Frame']
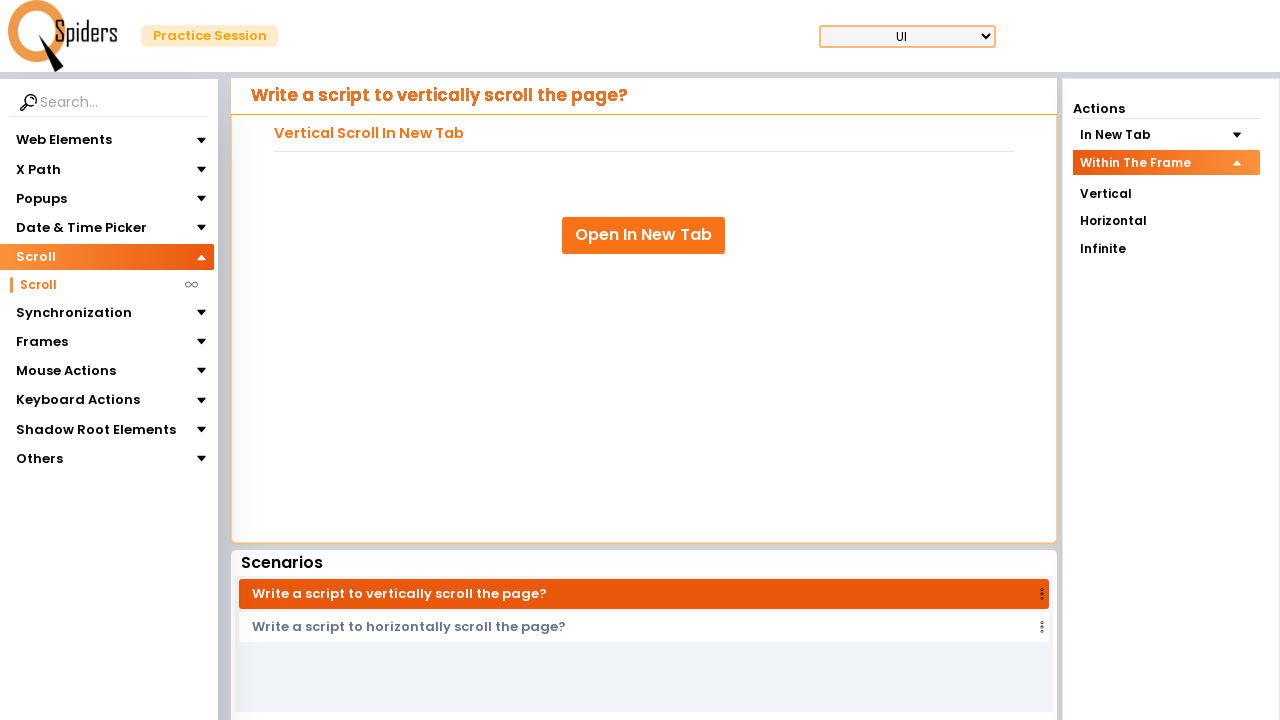

Clicked on Horizontal link to access horizontal scroll demo at (1166, 221) on xpath=//a[text()='Horizontal']
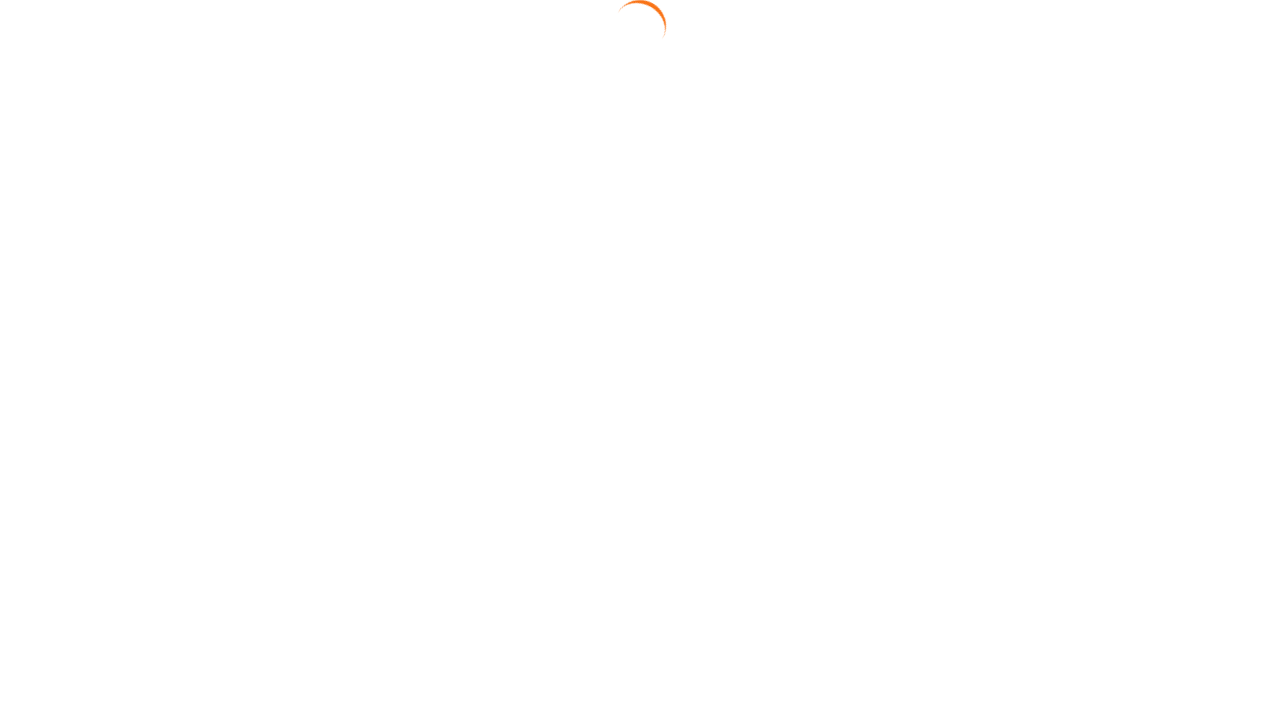

Switched to the third iframe for horizontal scroll demo
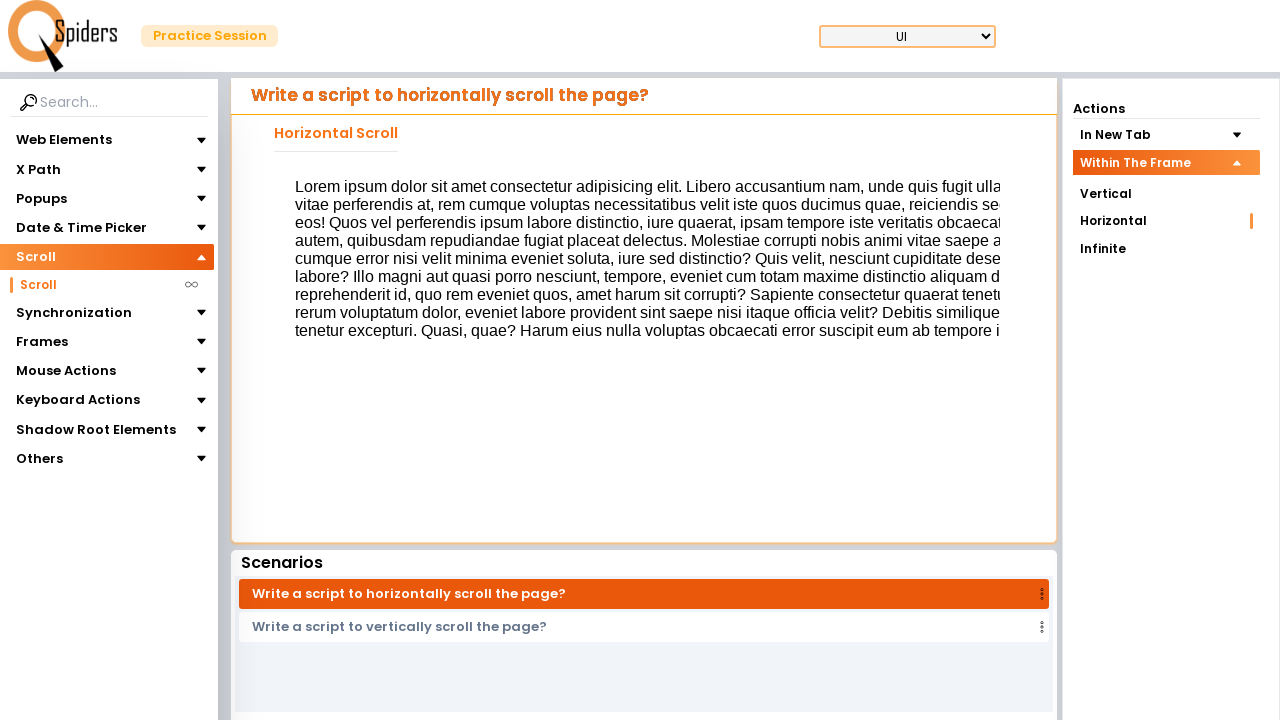

Scrolled down vertically by 6000 pixels within the frame
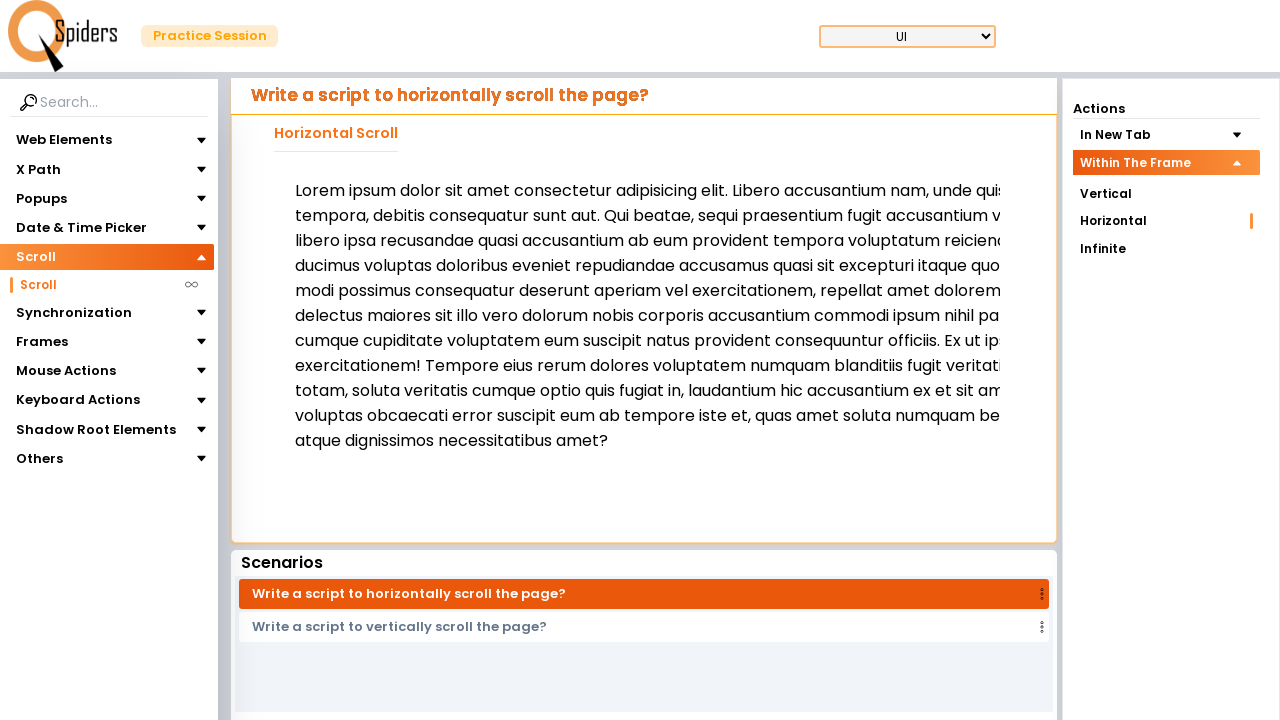

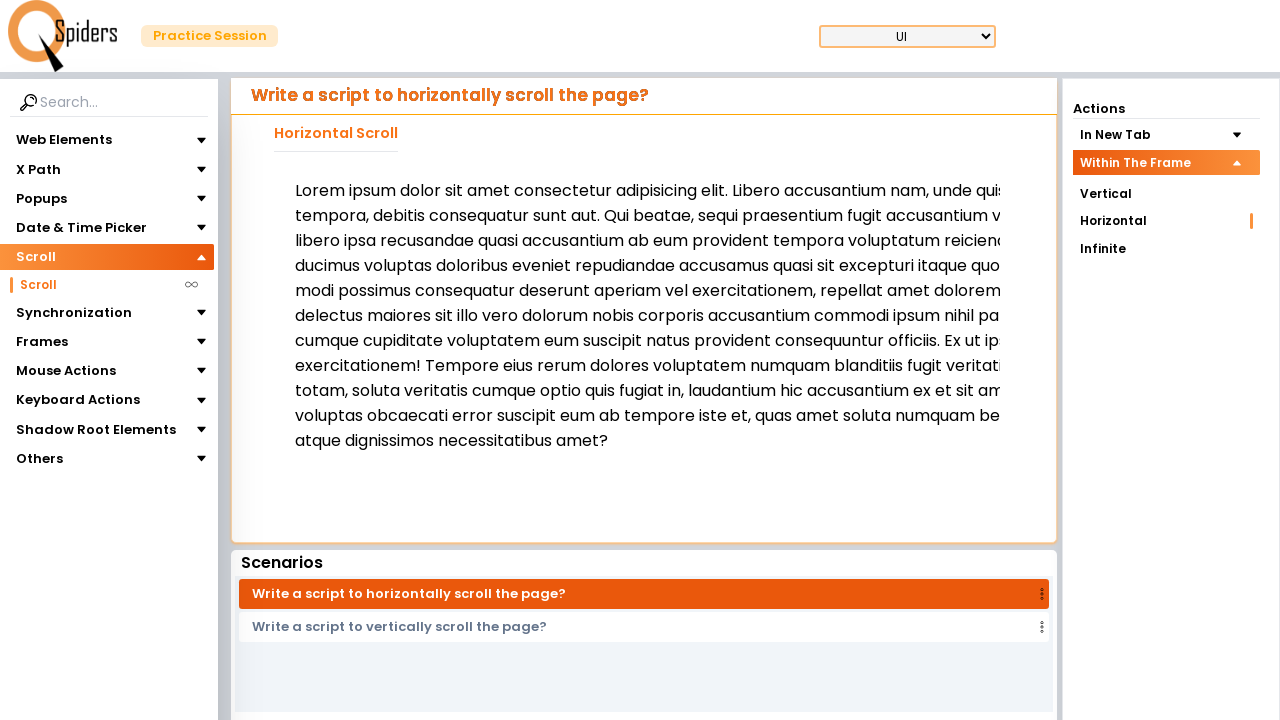